Navigates to the training-support.net homepage and clicks on the "About Us" link to navigate to that page

Starting URL: https://training-support.net

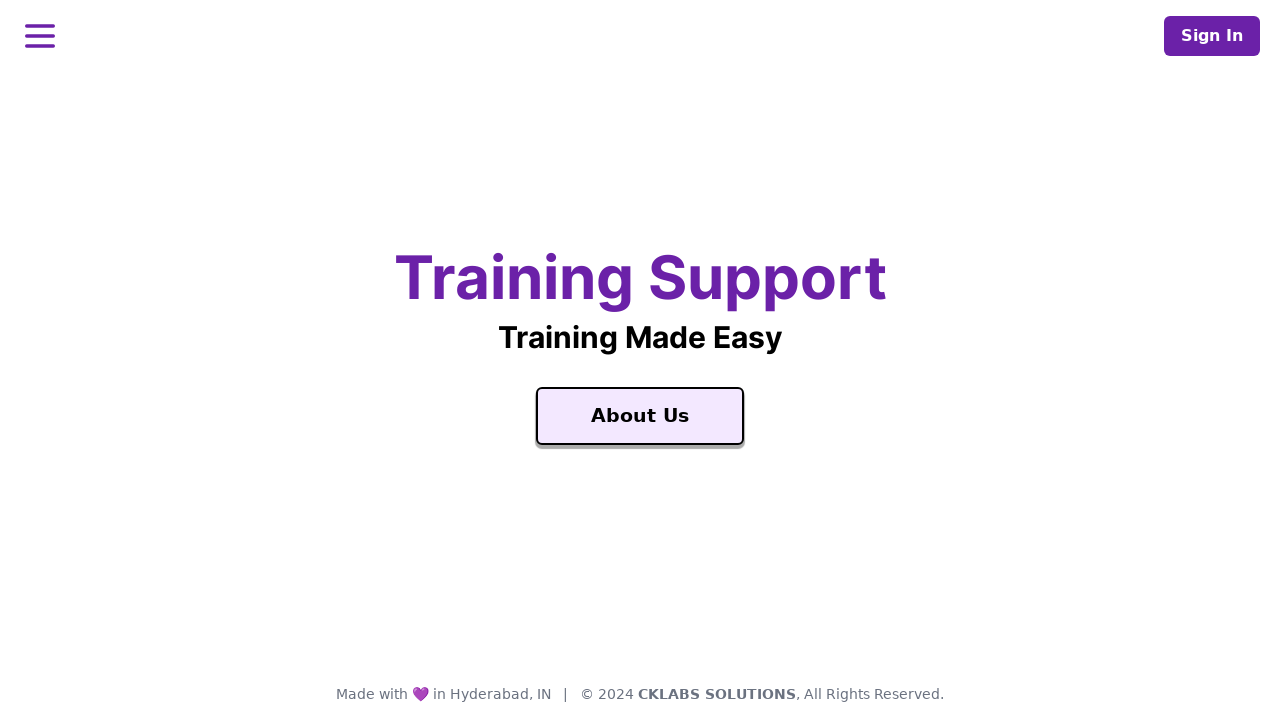

Navigated to https://training-support.net homepage
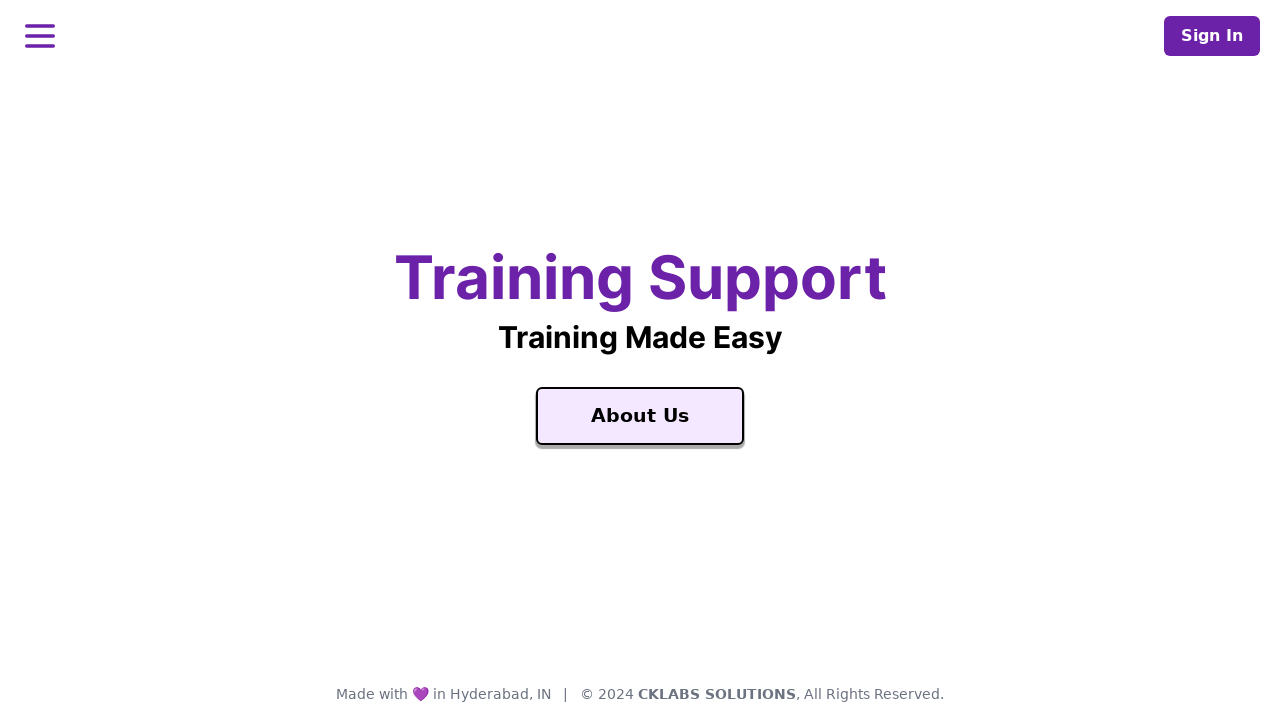

Homepage loaded successfully
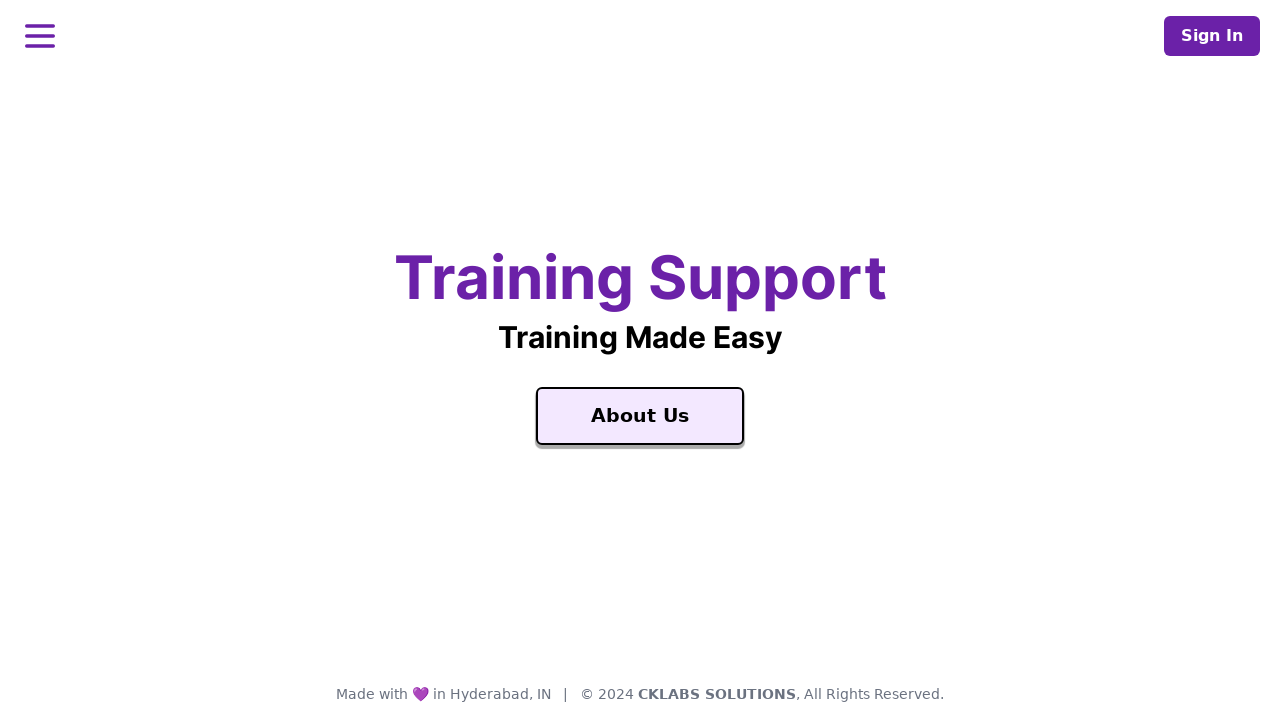

Clicked on the 'About Us' link at (640, 416) on a:text('About Us')
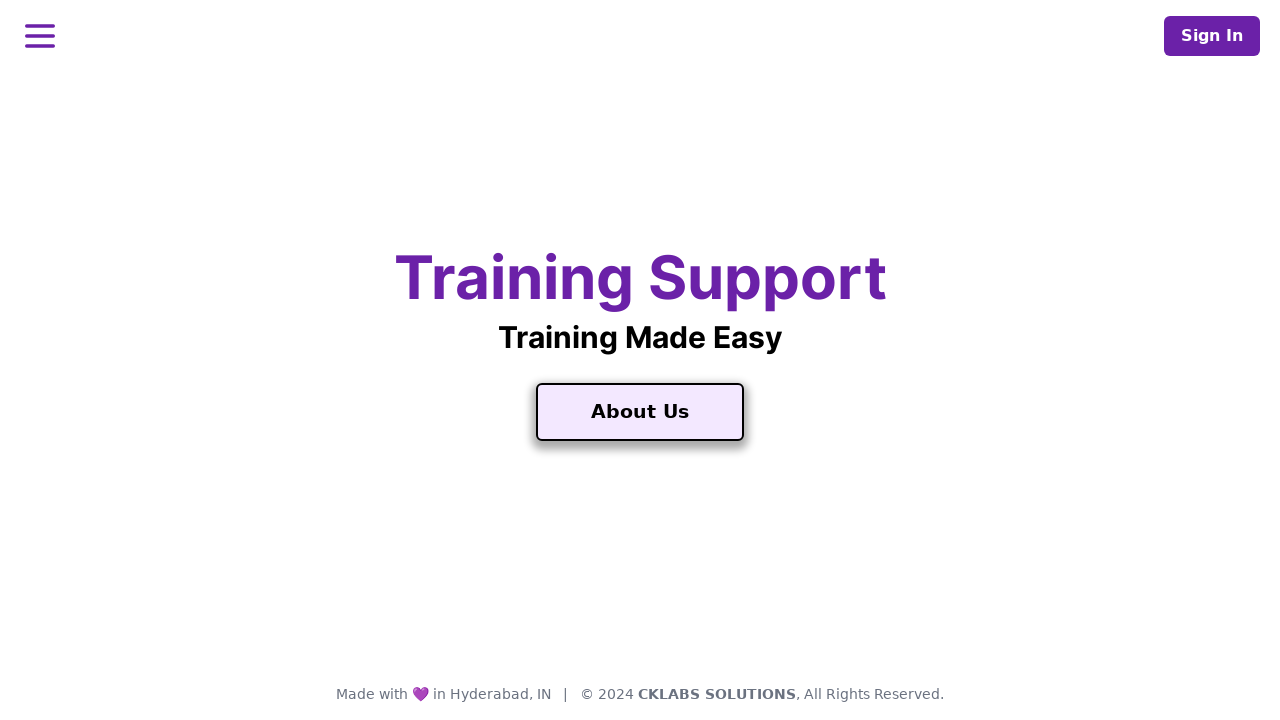

About Us page loaded successfully
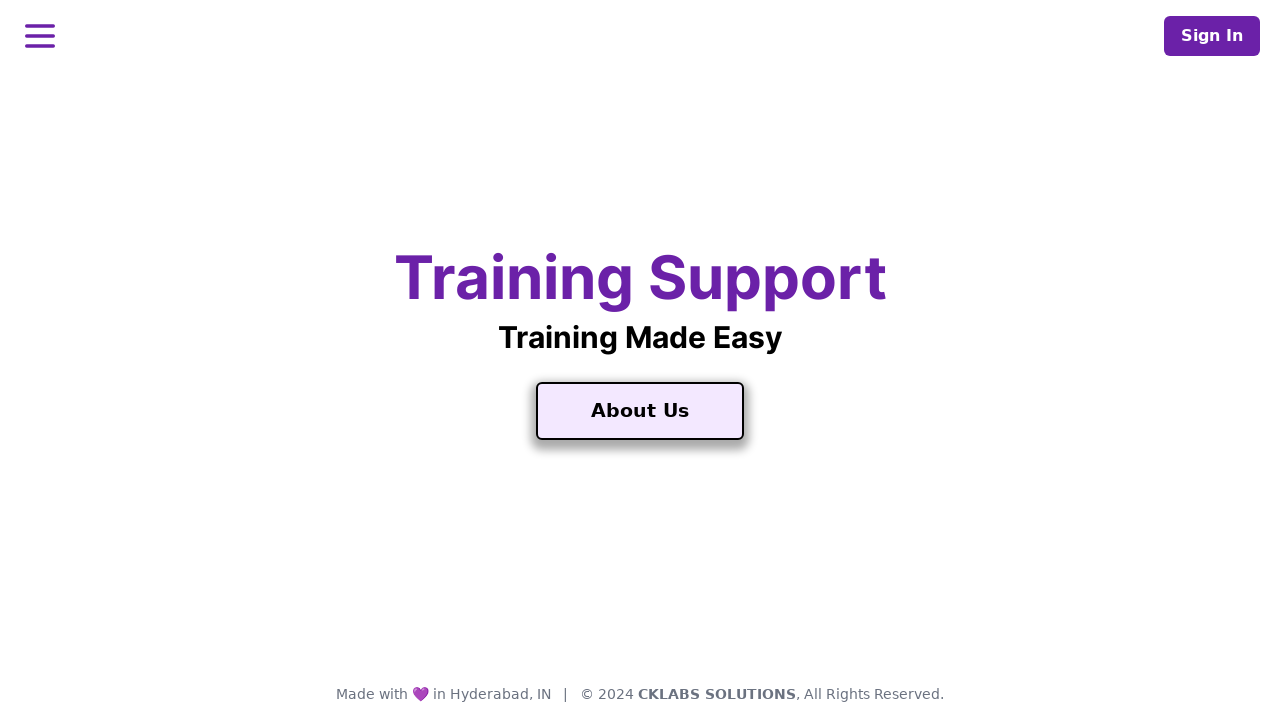

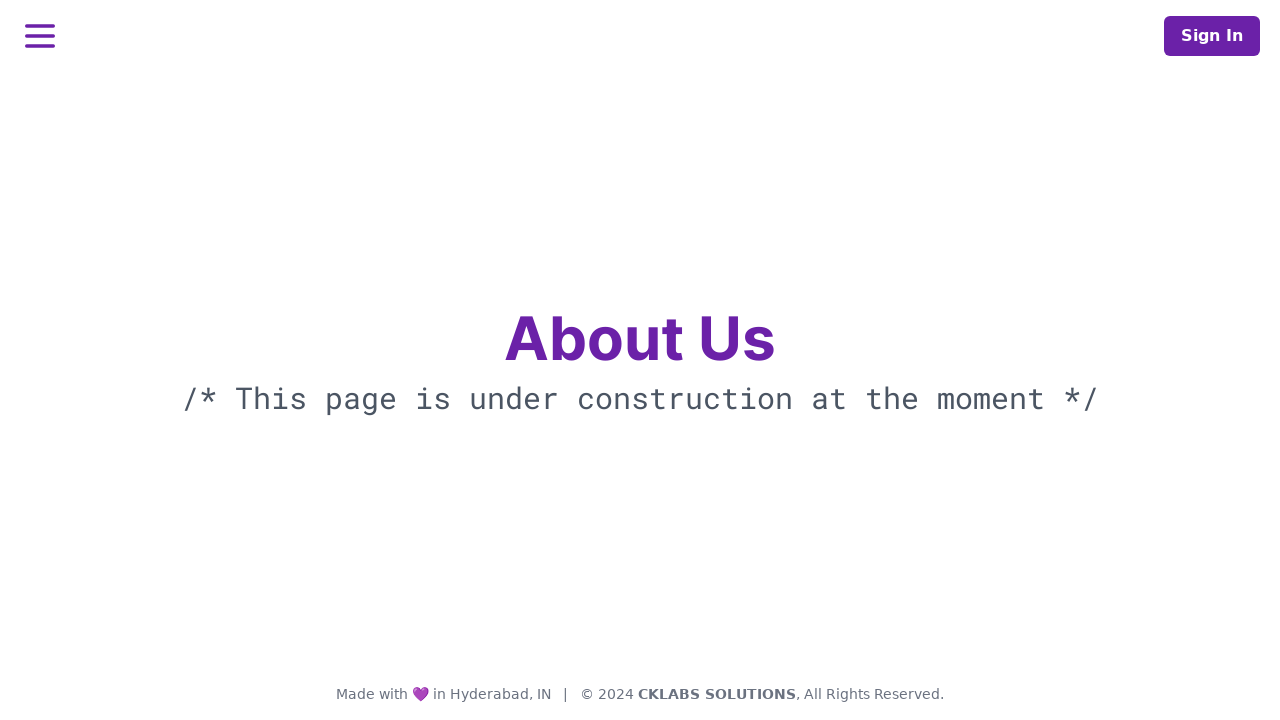